Tests dynamic dropdown functionality by selecting origin and destination stations from cascading dropdowns

Starting URL: https://rahulshettyacademy.com/dropdownsPractise

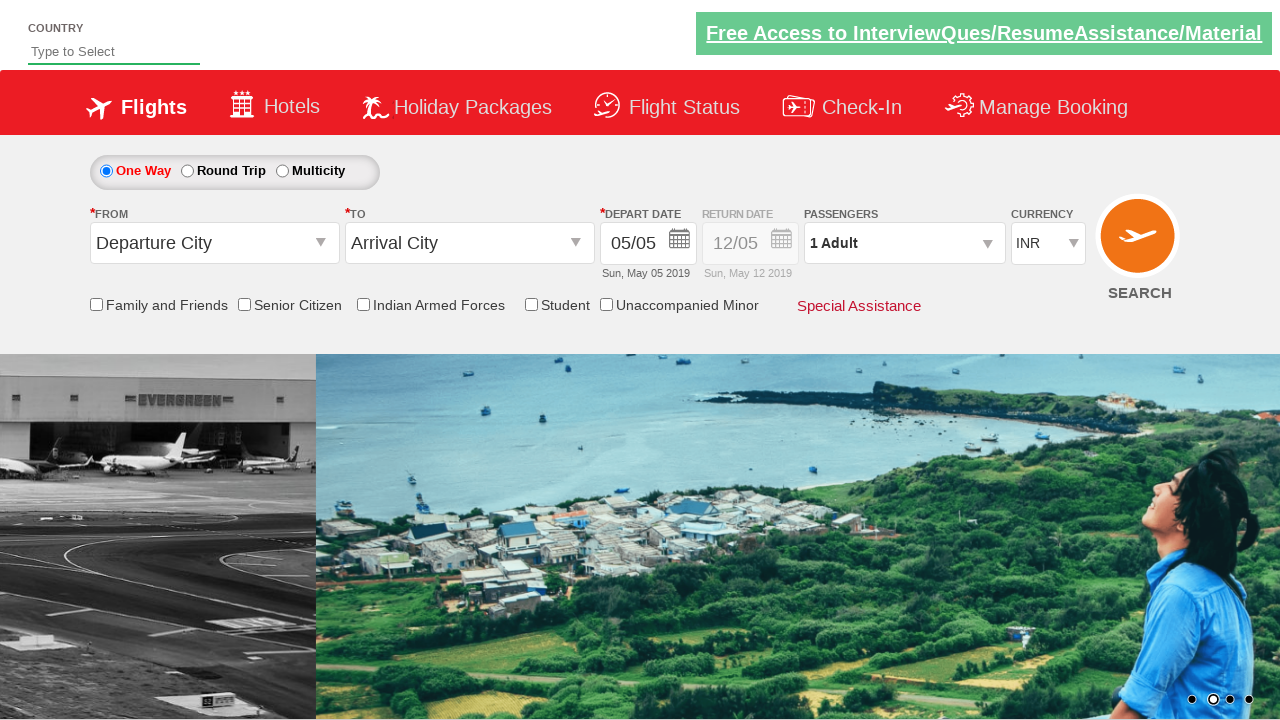

Clicked on origin station dropdown to open it at (214, 243) on #ctl00_mainContent_ddl_originStation1_CTXT
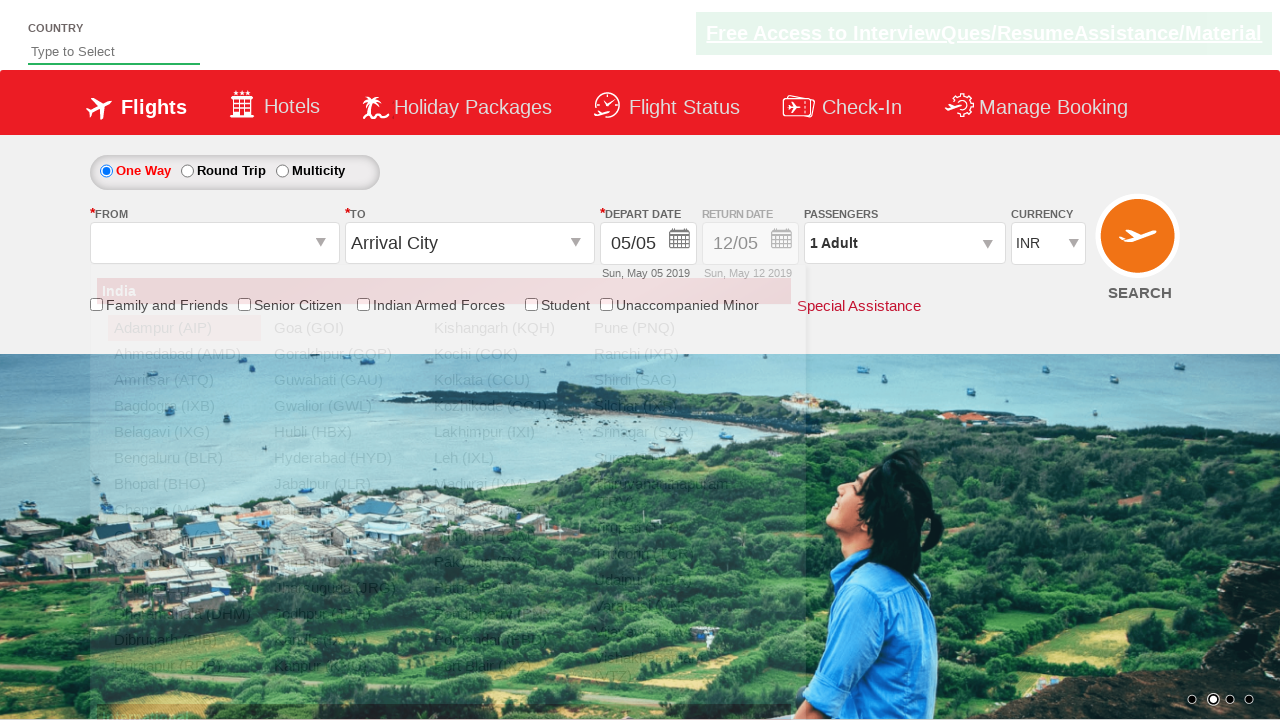

Waited 2 seconds for origin dropdown to load
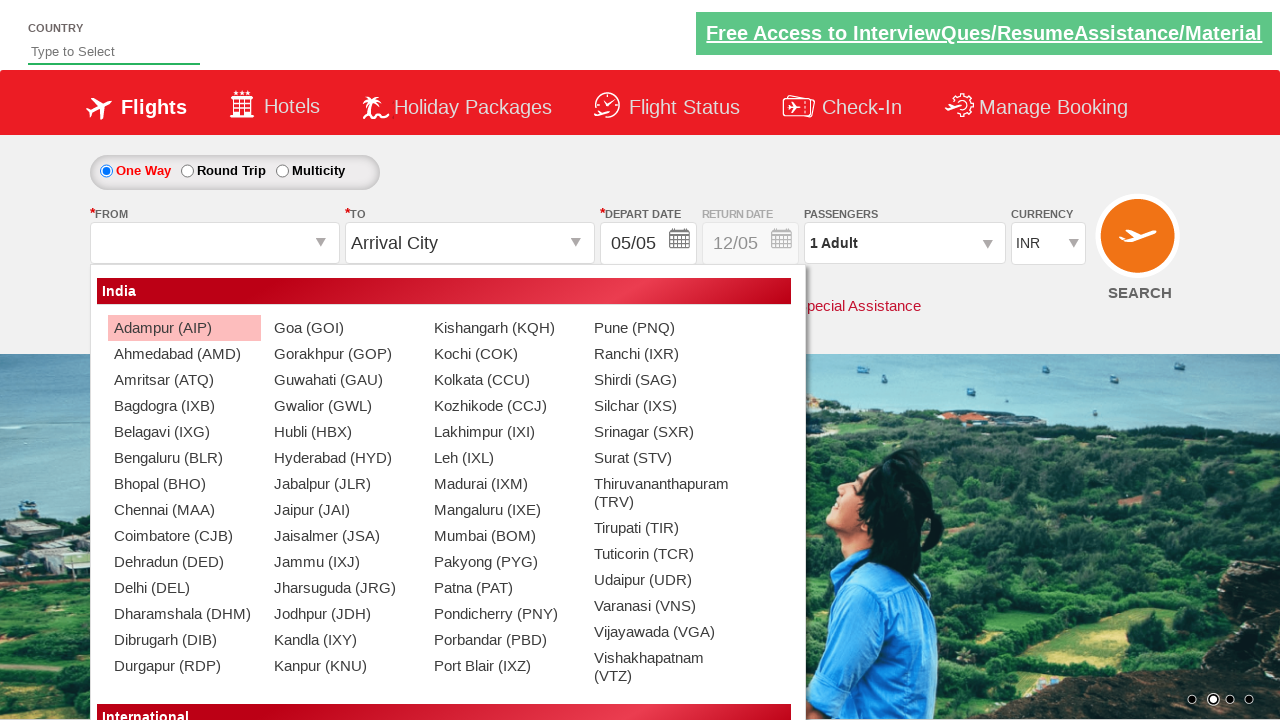

Selected MAA (Chennai) as origin station at (184, 510) on xpath=//div[@id='glsctl00_mainContent_ddl_originStation1_CTNR']//a[@value='MAA']
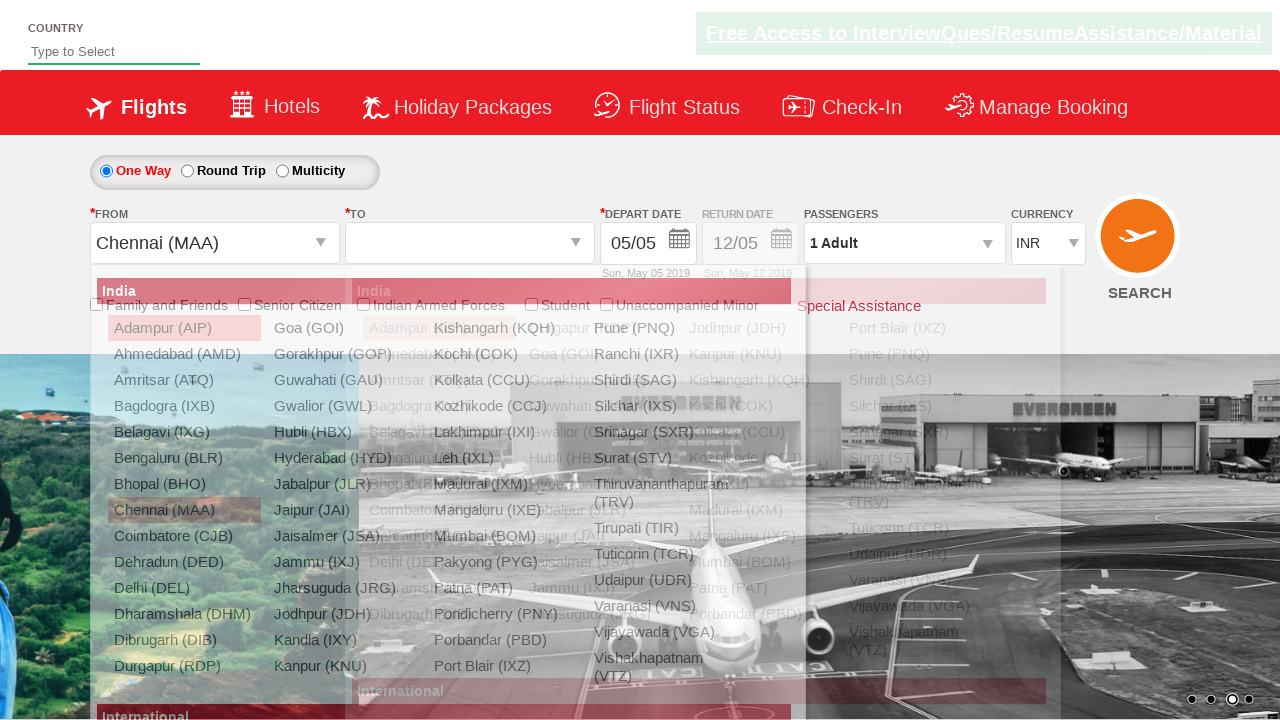

Waited 2 seconds for destination dropdown to load
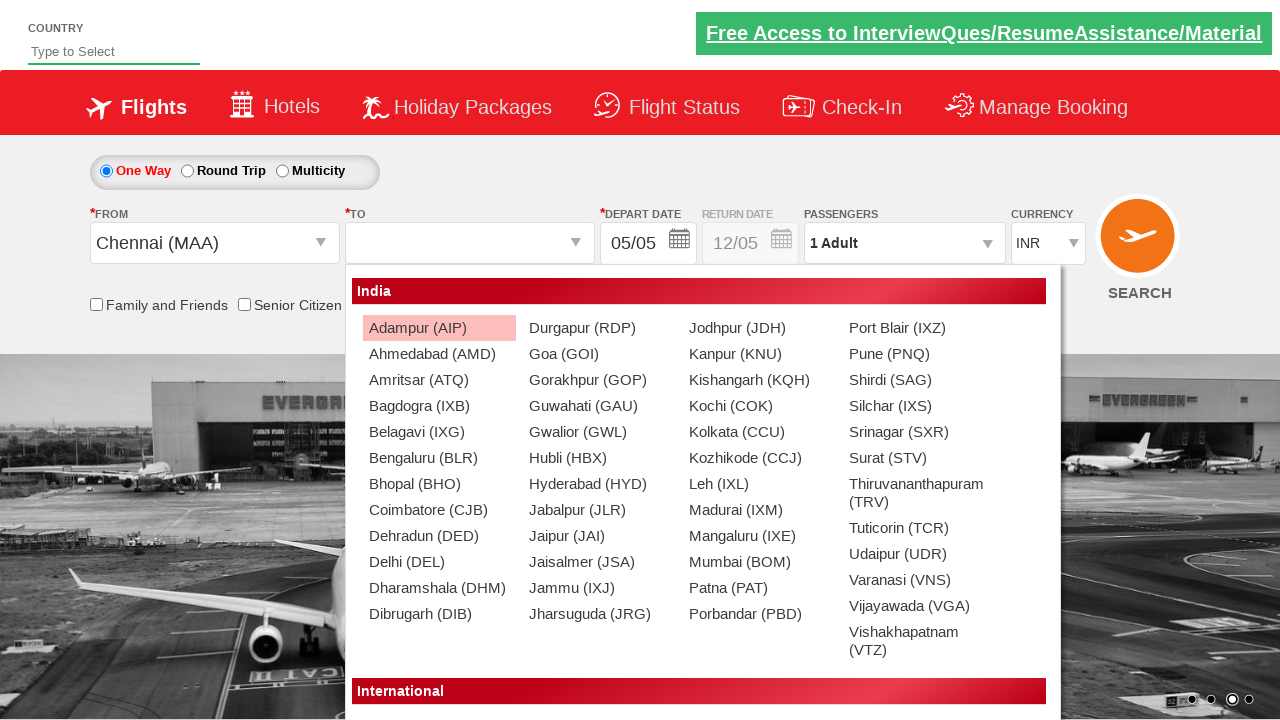

Selected BLR (Bangalore) as destination station at (439, 458) on div[id*='glsctl00_mainContent_ddl_destinationStation1_CTNR'] a[value='BLR']
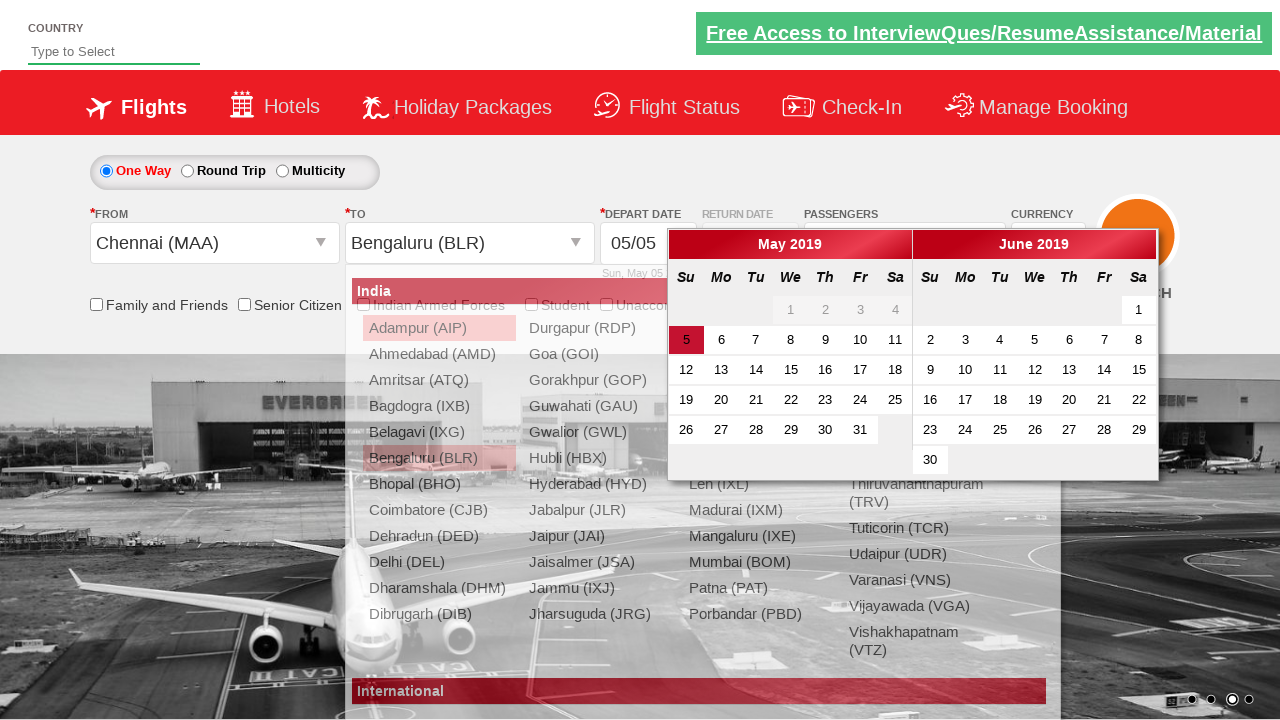

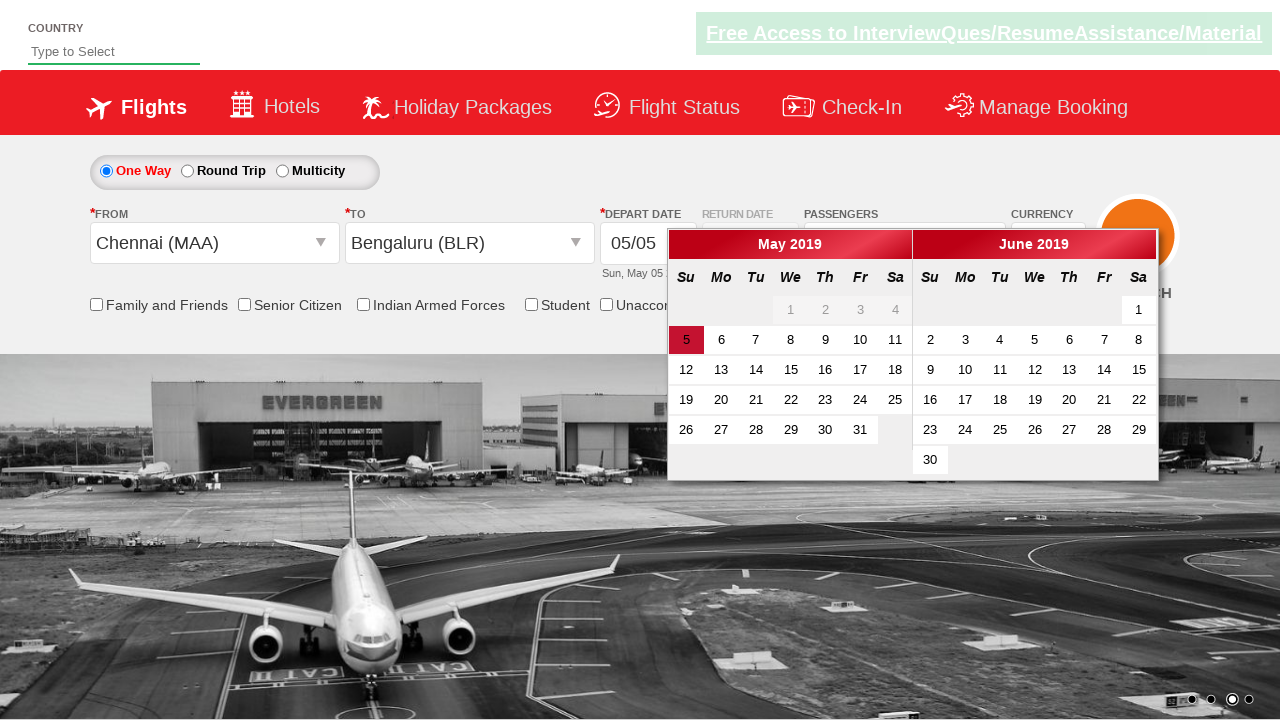